Tests that clicking Clear completed button removes completed items from the list

Starting URL: https://demo.playwright.dev/todomvc

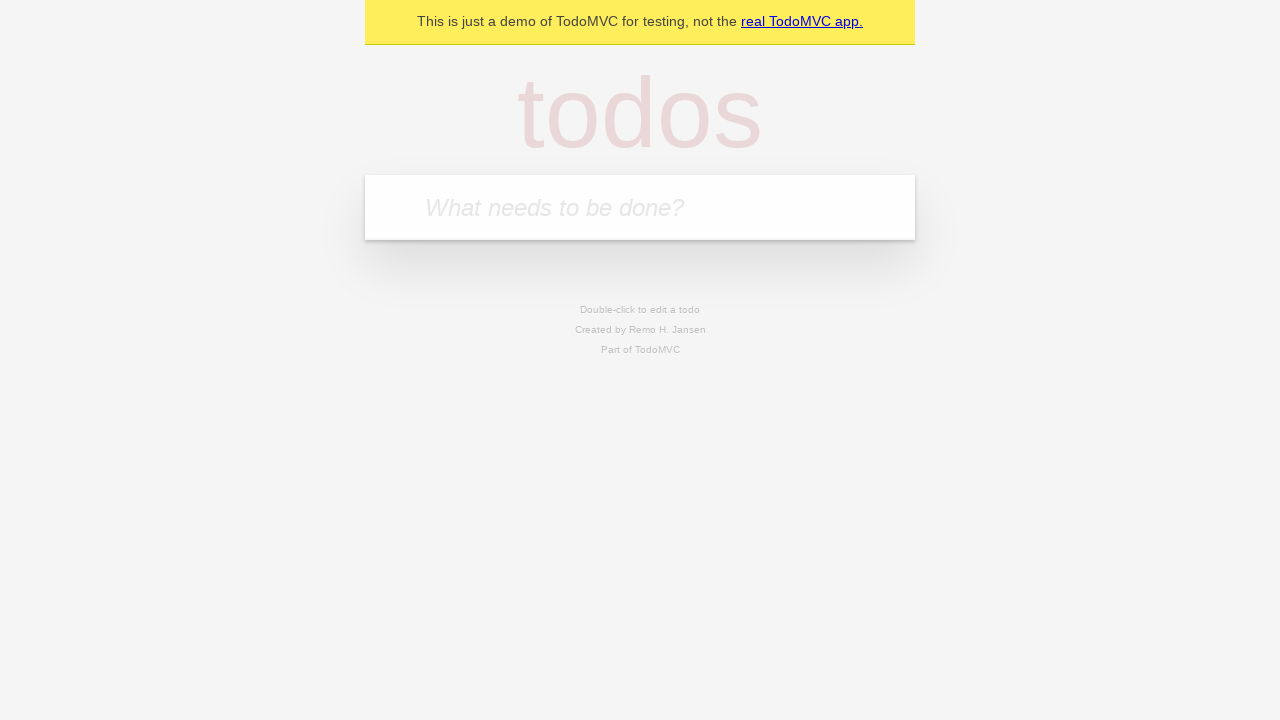

Filled todo input with 'buy some cheese' on internal:attr=[placeholder="What needs to be done?"i]
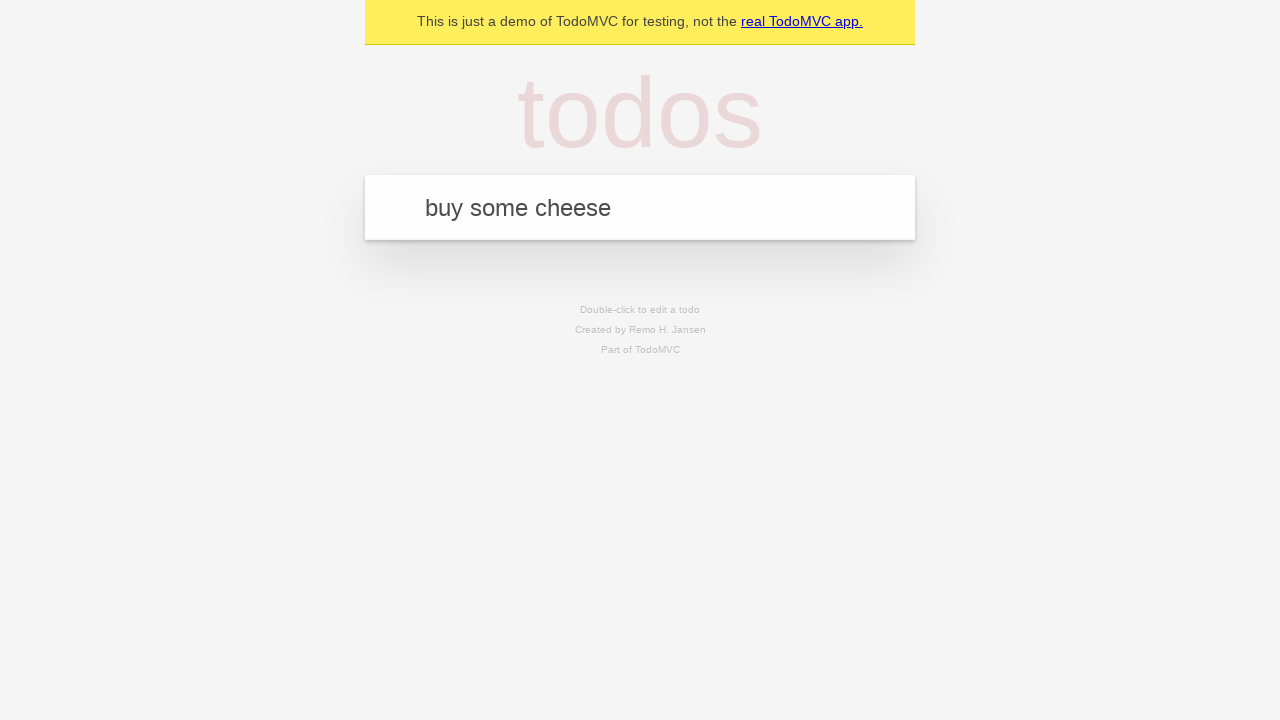

Pressed Enter to add first todo item on internal:attr=[placeholder="What needs to be done?"i]
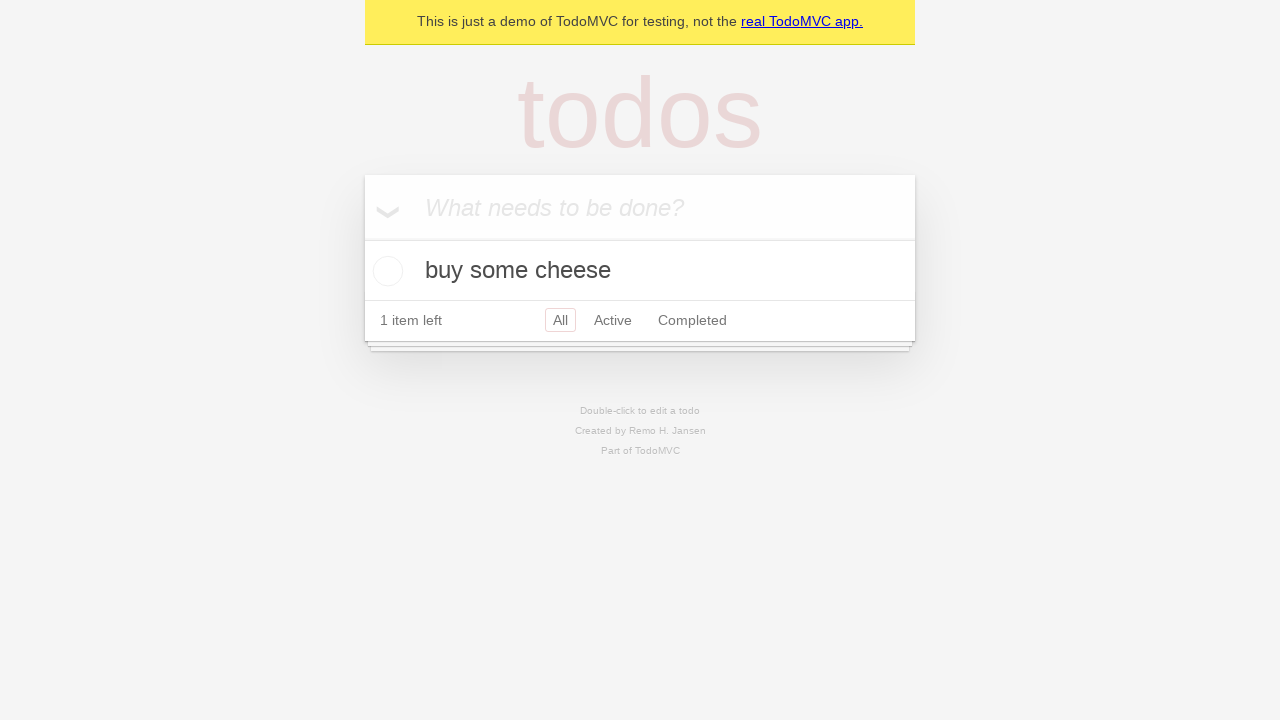

Filled todo input with 'feed the cat' on internal:attr=[placeholder="What needs to be done?"i]
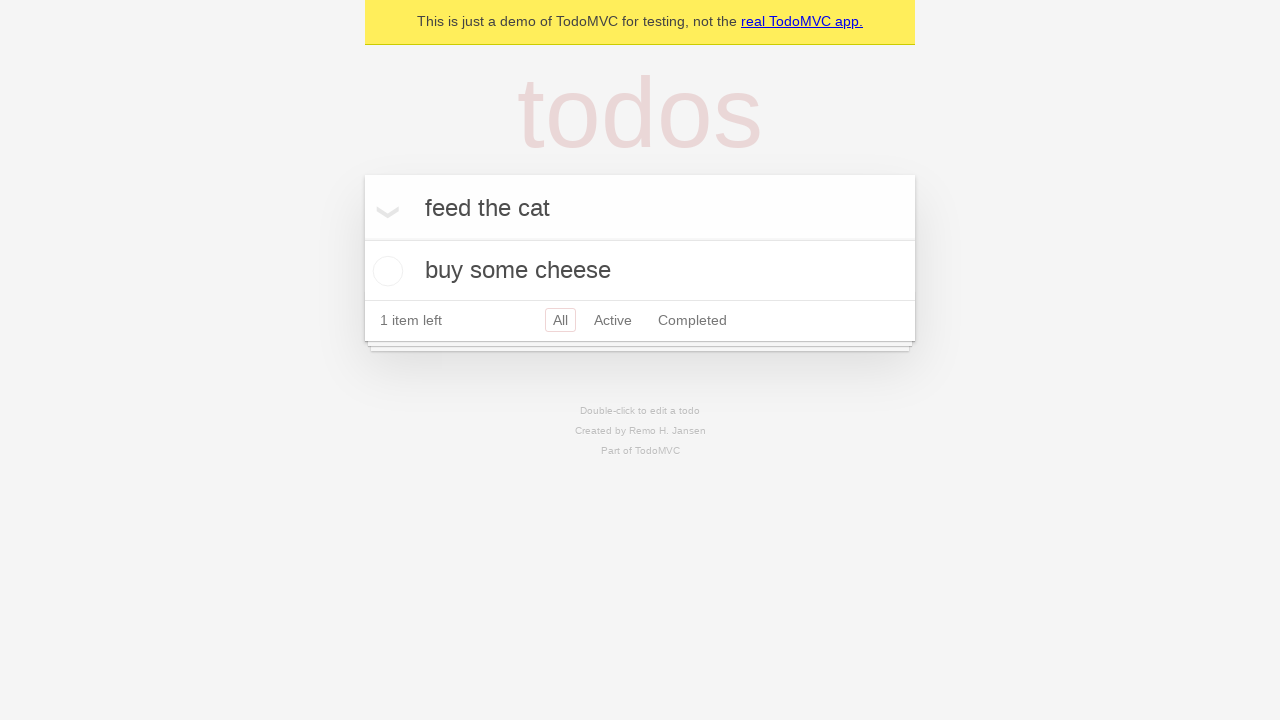

Pressed Enter to add second todo item on internal:attr=[placeholder="What needs to be done?"i]
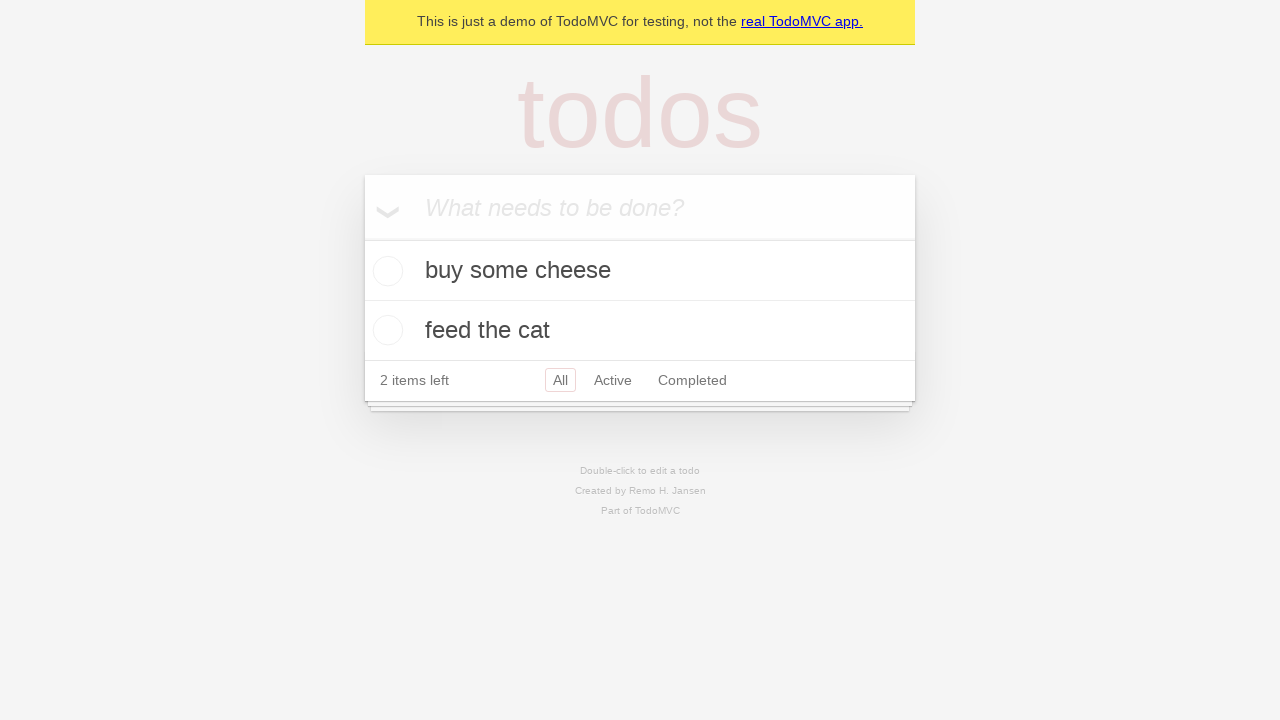

Filled todo input with 'book a doctors appointment' on internal:attr=[placeholder="What needs to be done?"i]
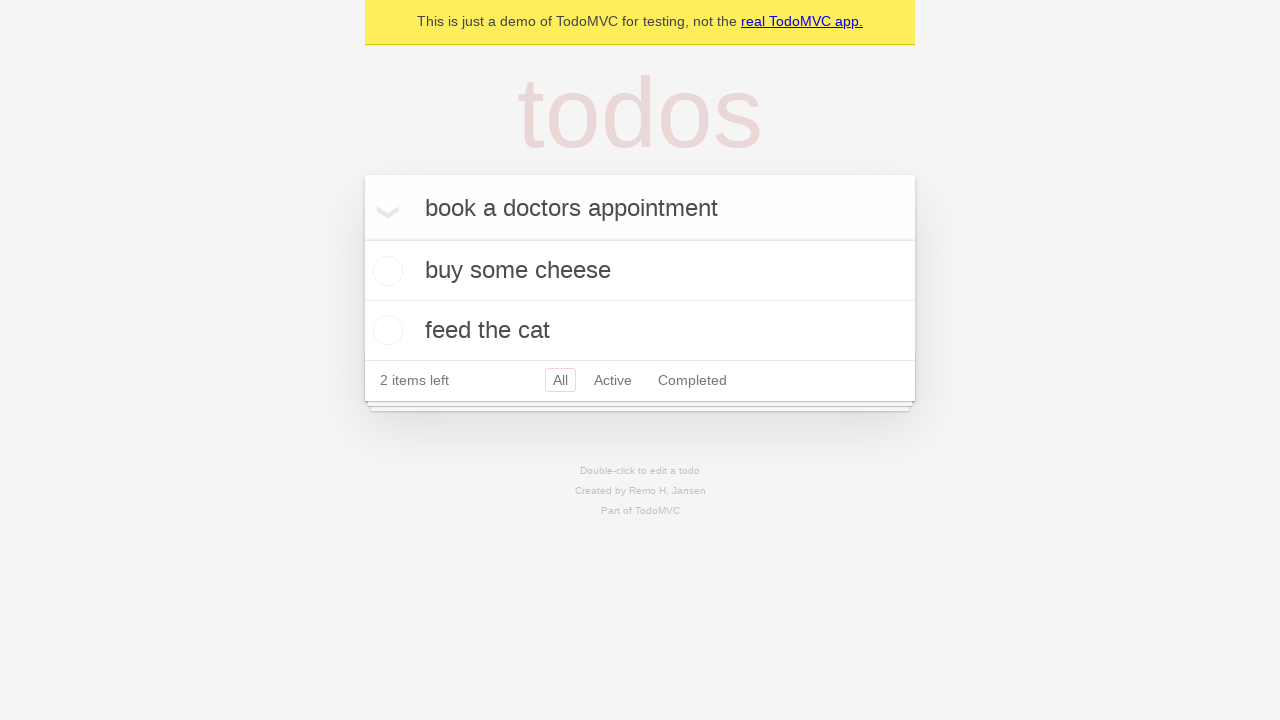

Pressed Enter to add third todo item on internal:attr=[placeholder="What needs to be done?"i]
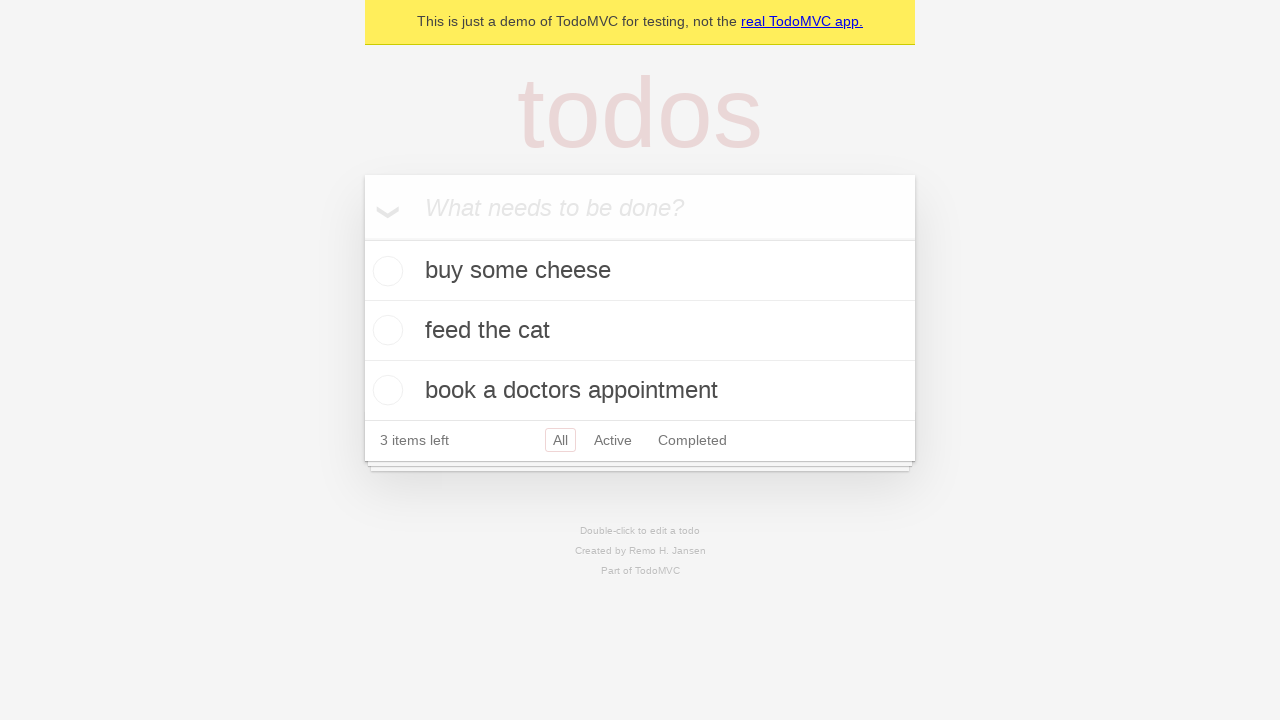

Checked the second todo item to mark it as completed at (385, 330) on [data-testid='todo-item'] >> nth=1 >> internal:role=checkbox
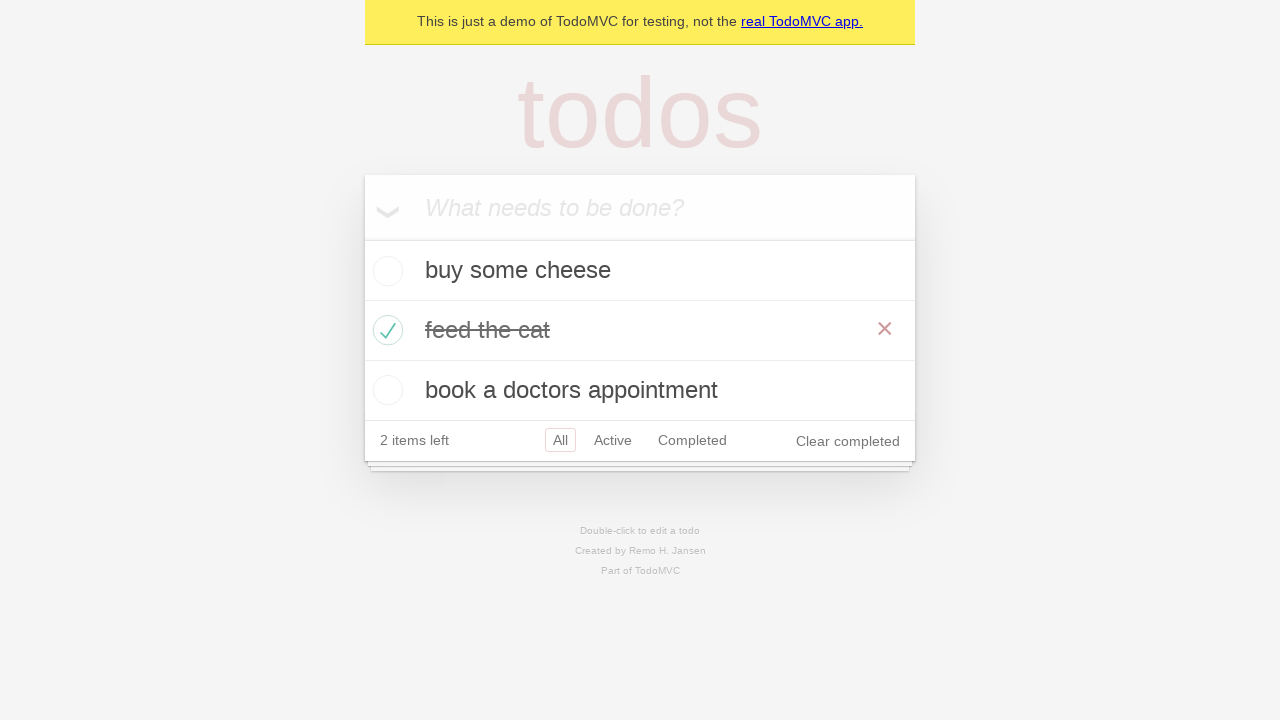

Clicked 'Clear completed' button to remove completed items at (848, 441) on internal:role=button[name="Clear completed"i]
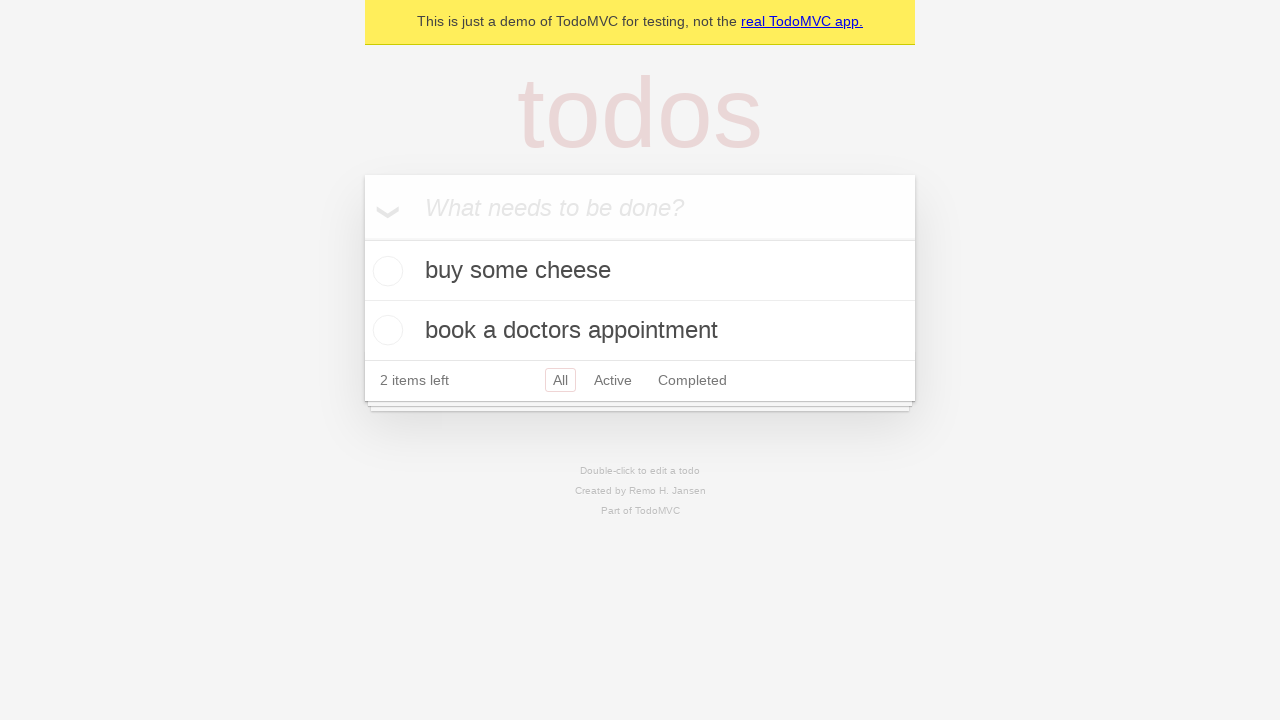

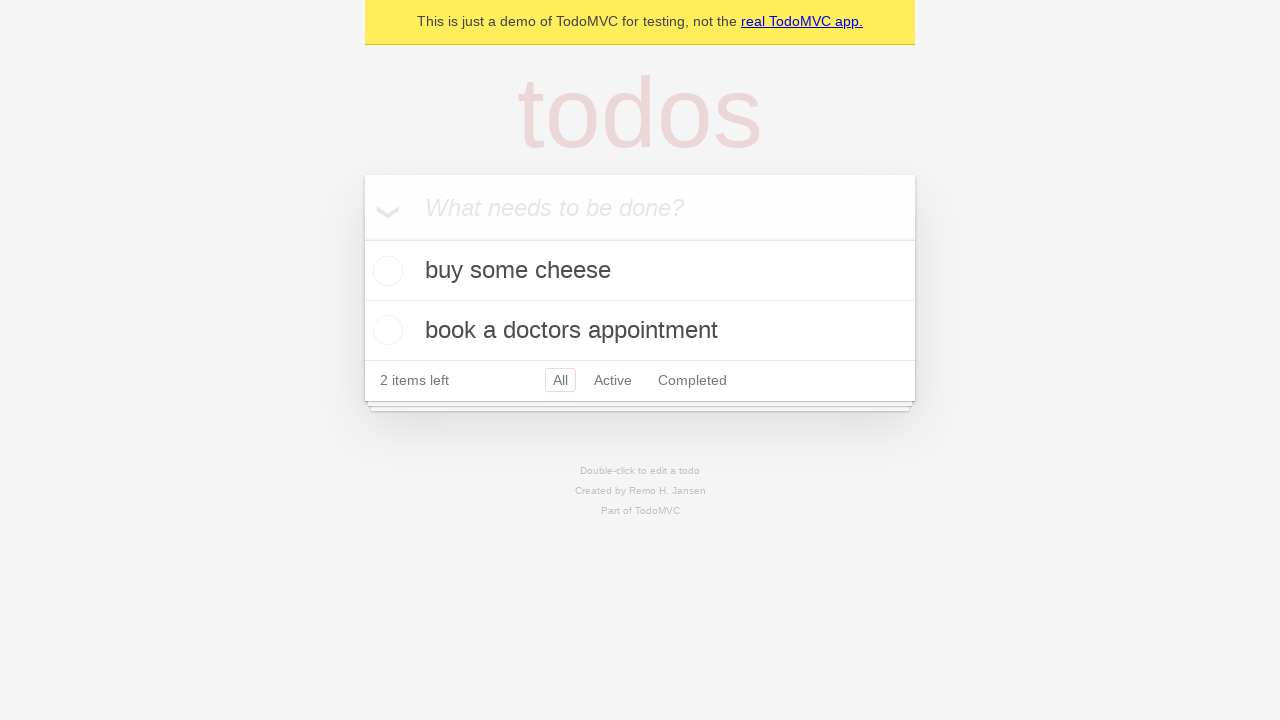